Tests browser navigation by clicking the A/B Testing link, verifying the page title, navigating back to the home page, and verifying the home page title.

Starting URL: https://practice.cydeo.com

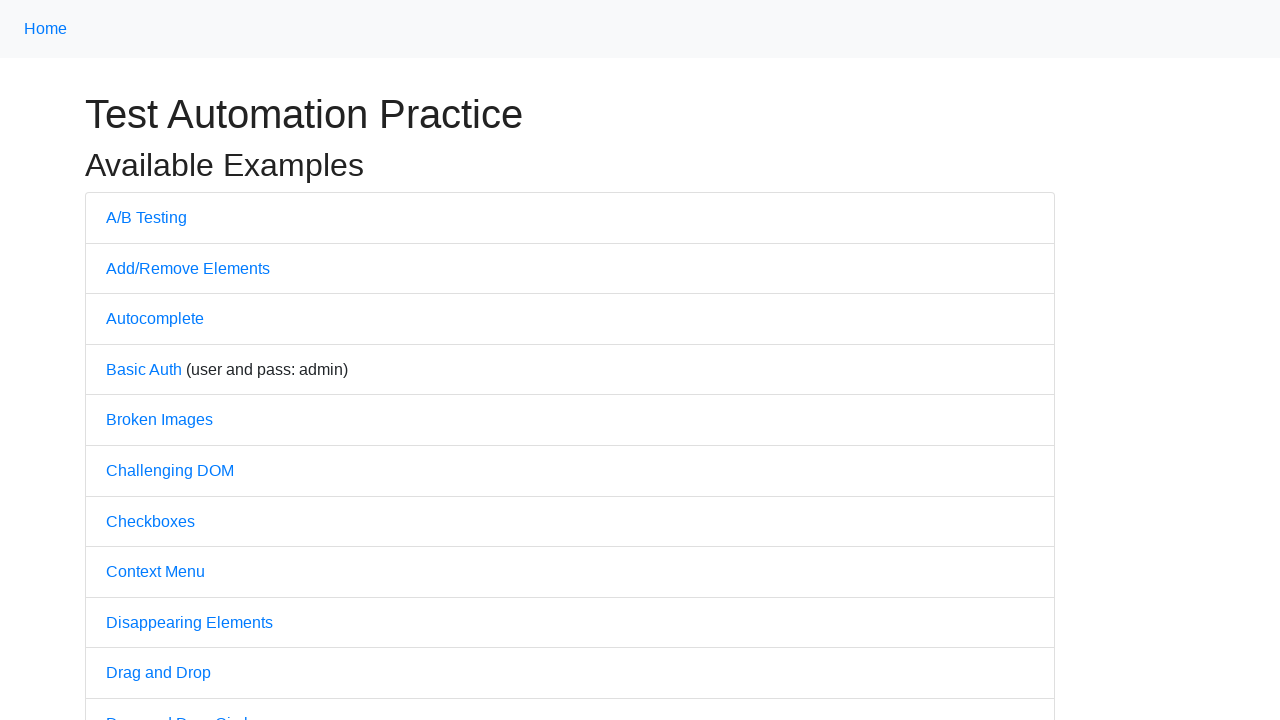

Clicked on A/B Testing link at (146, 217) on text=A/B Testing
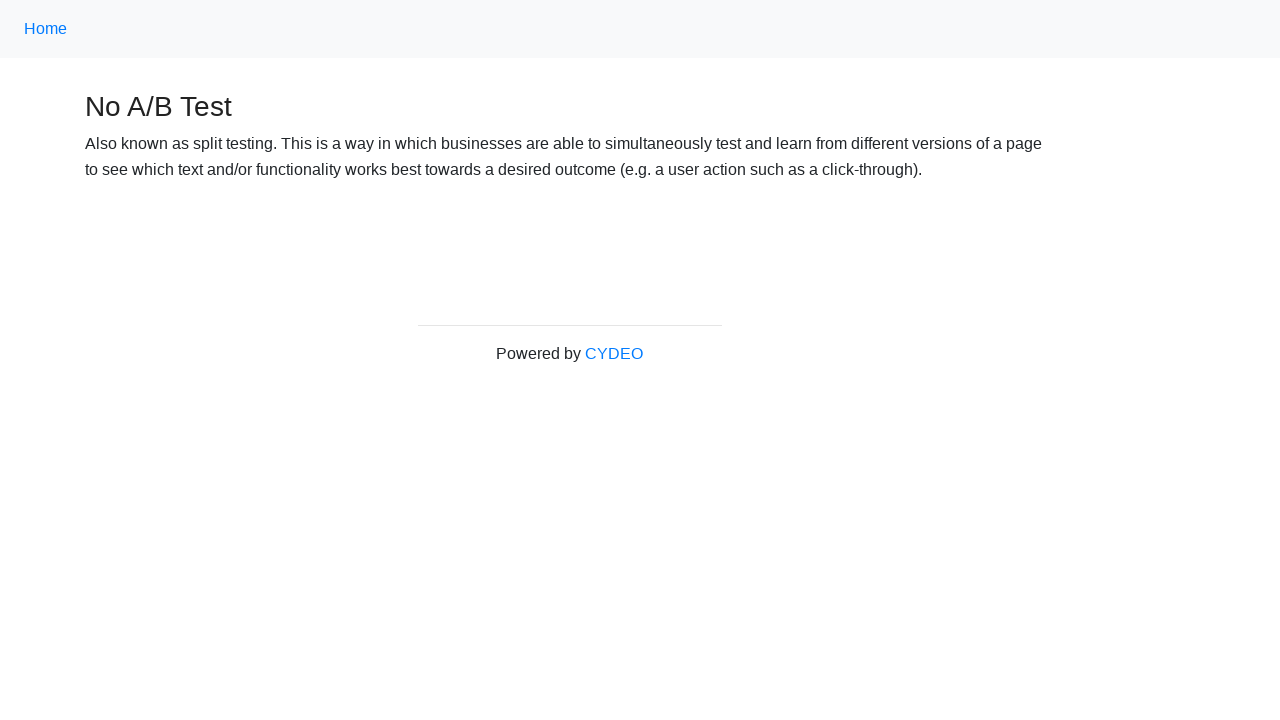

A/B Testing page loaded
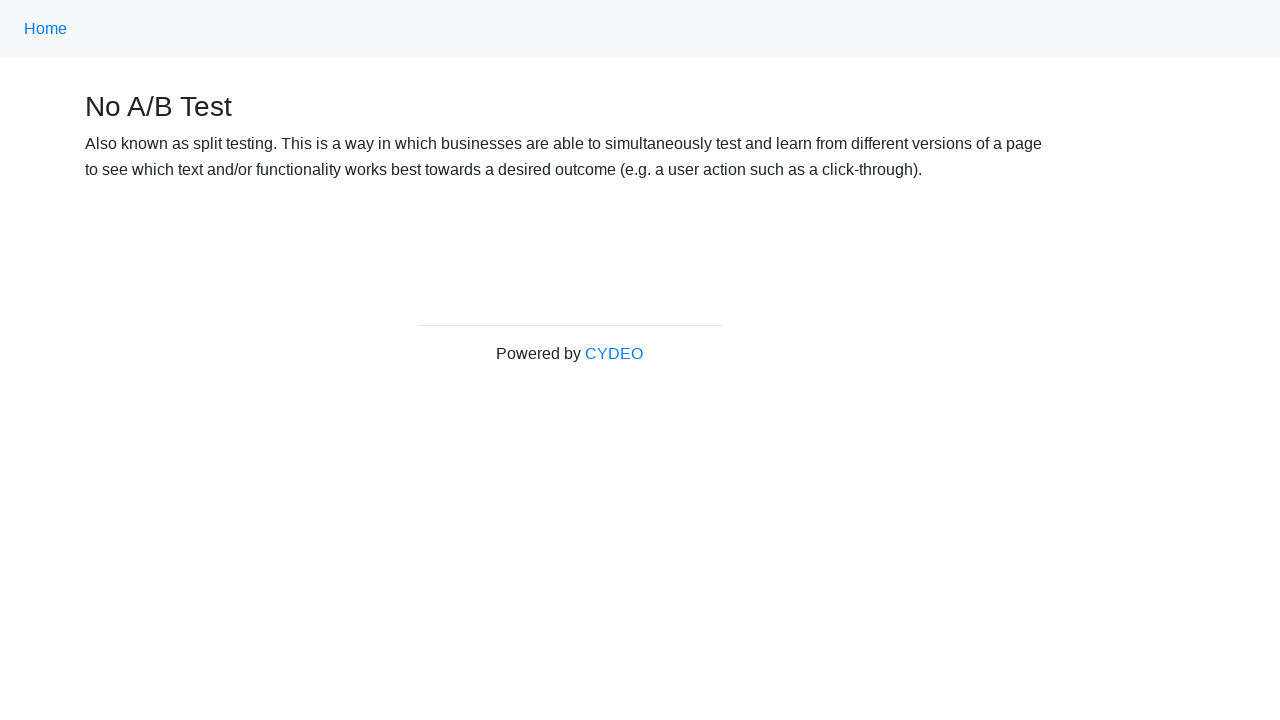

Verified A/B Testing page title is 'No A/B Test'
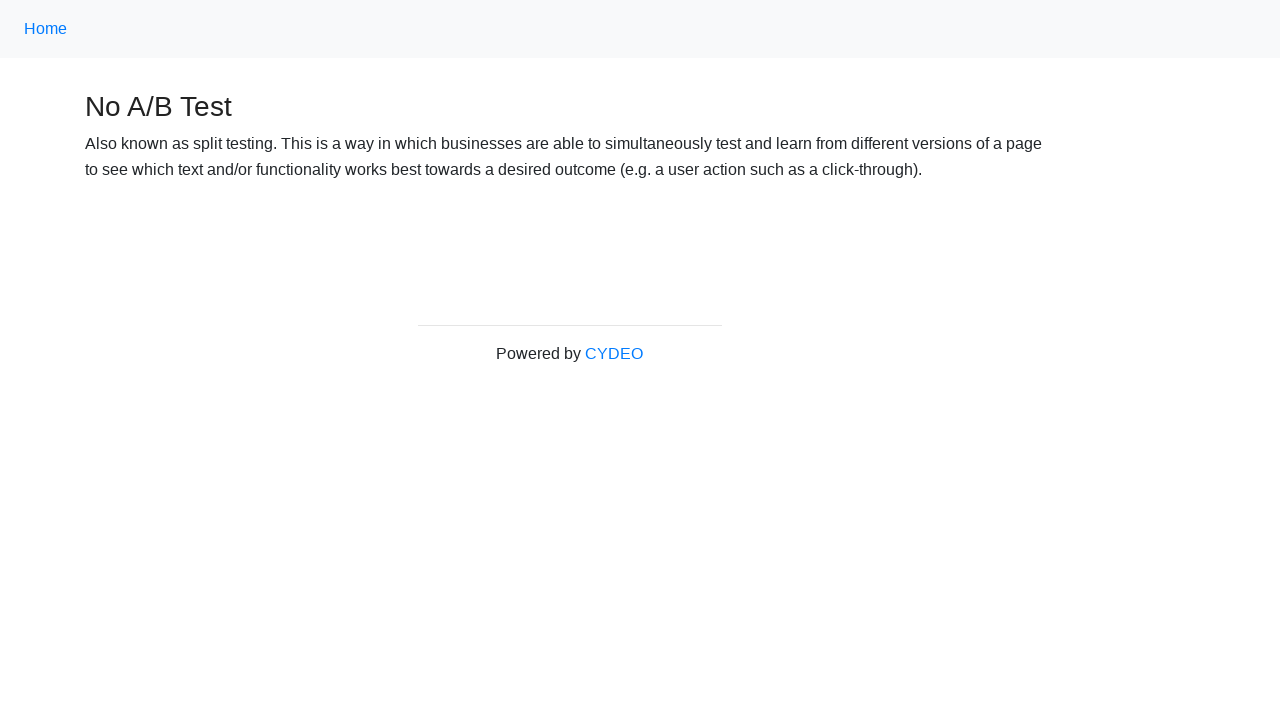

Navigated back to home page
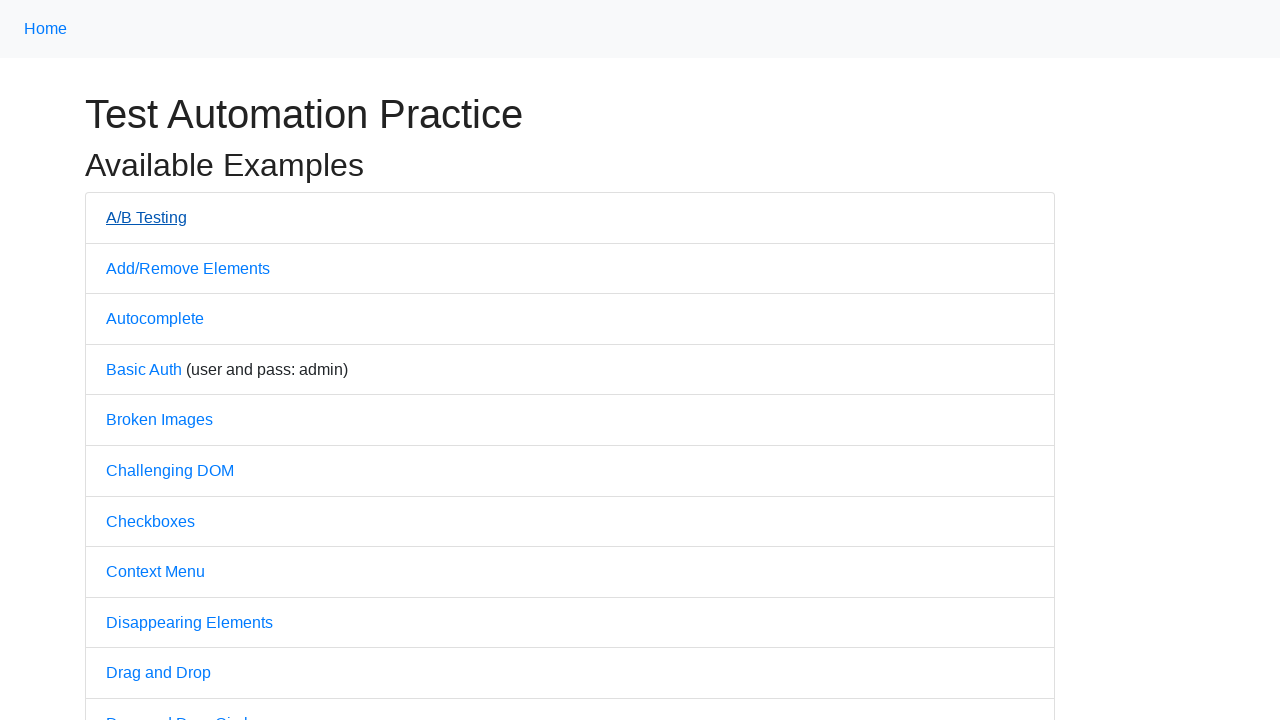

Home page loaded
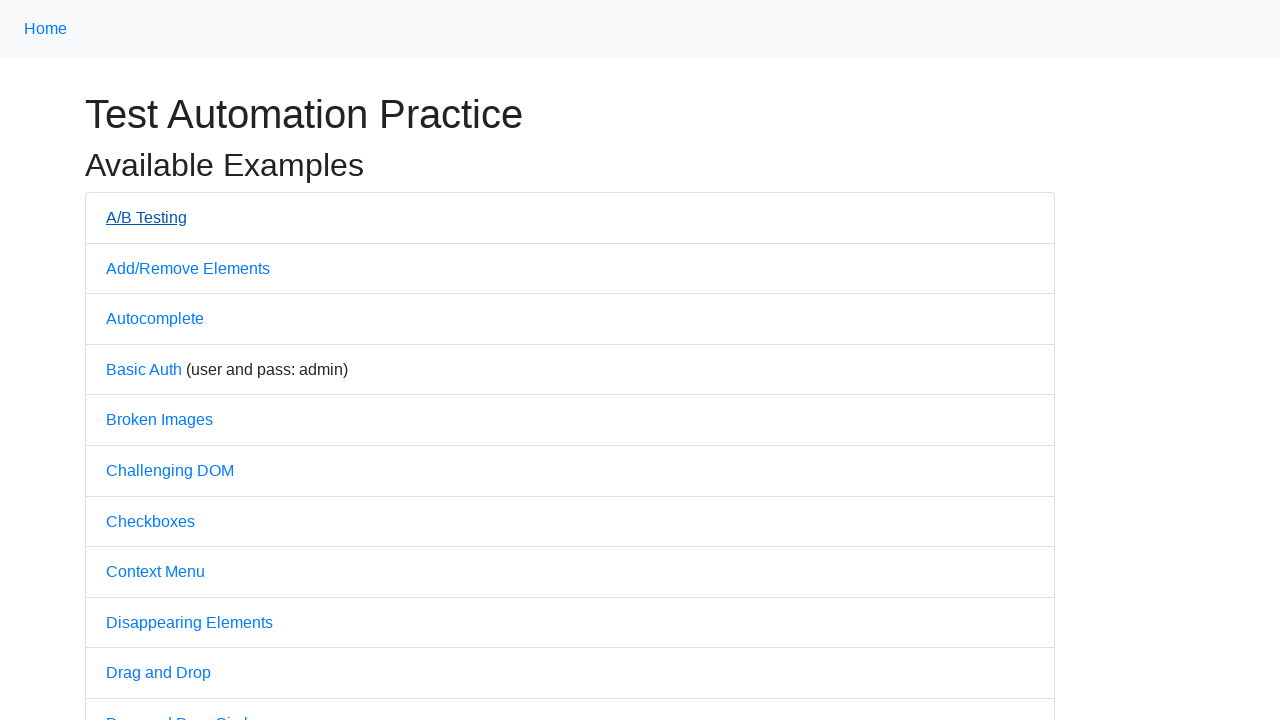

Verified home page title is 'Practice'
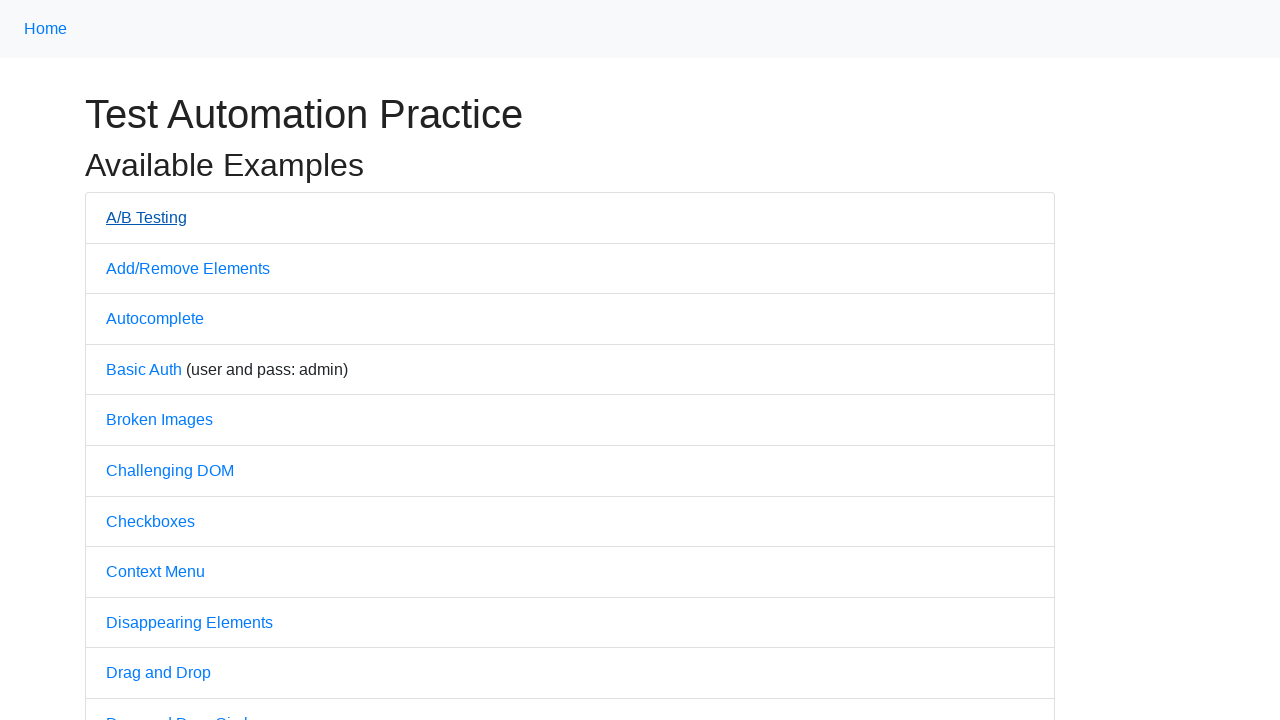

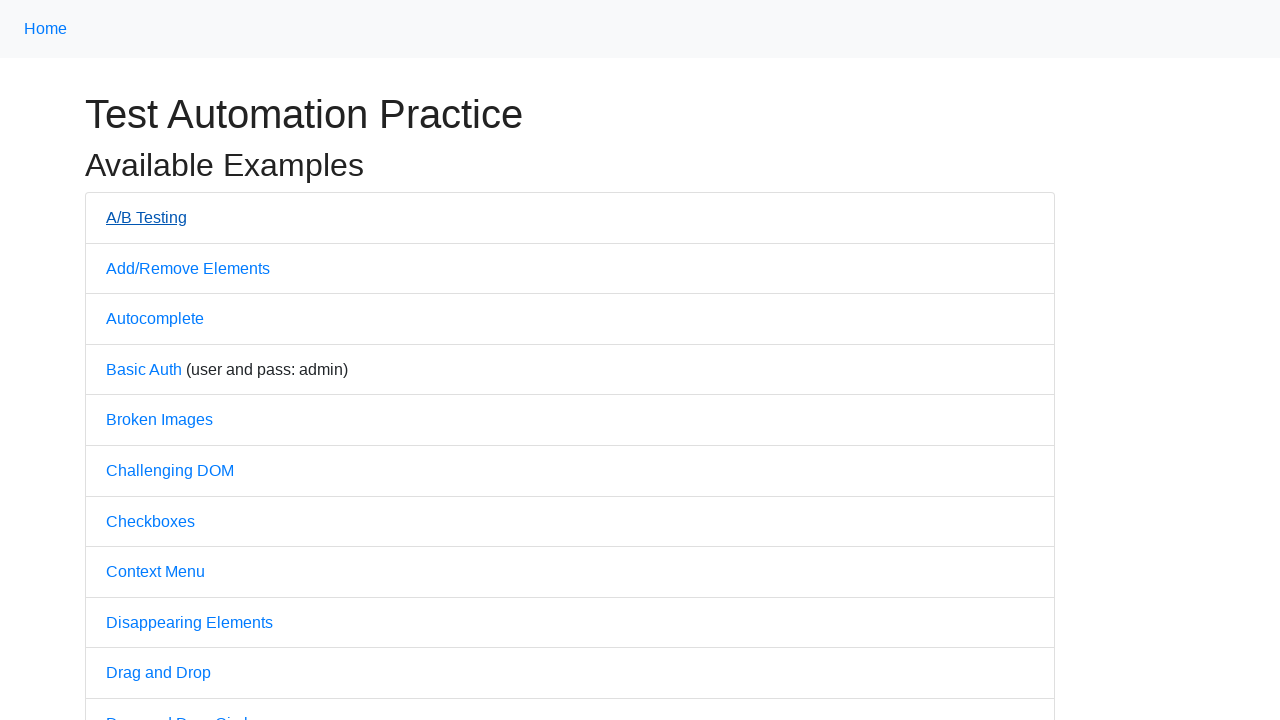